Navigates to GitHub homepage, then visits a specific user profile page, checks the page title, navigates back to the homepage

Starting URL: https://github.com

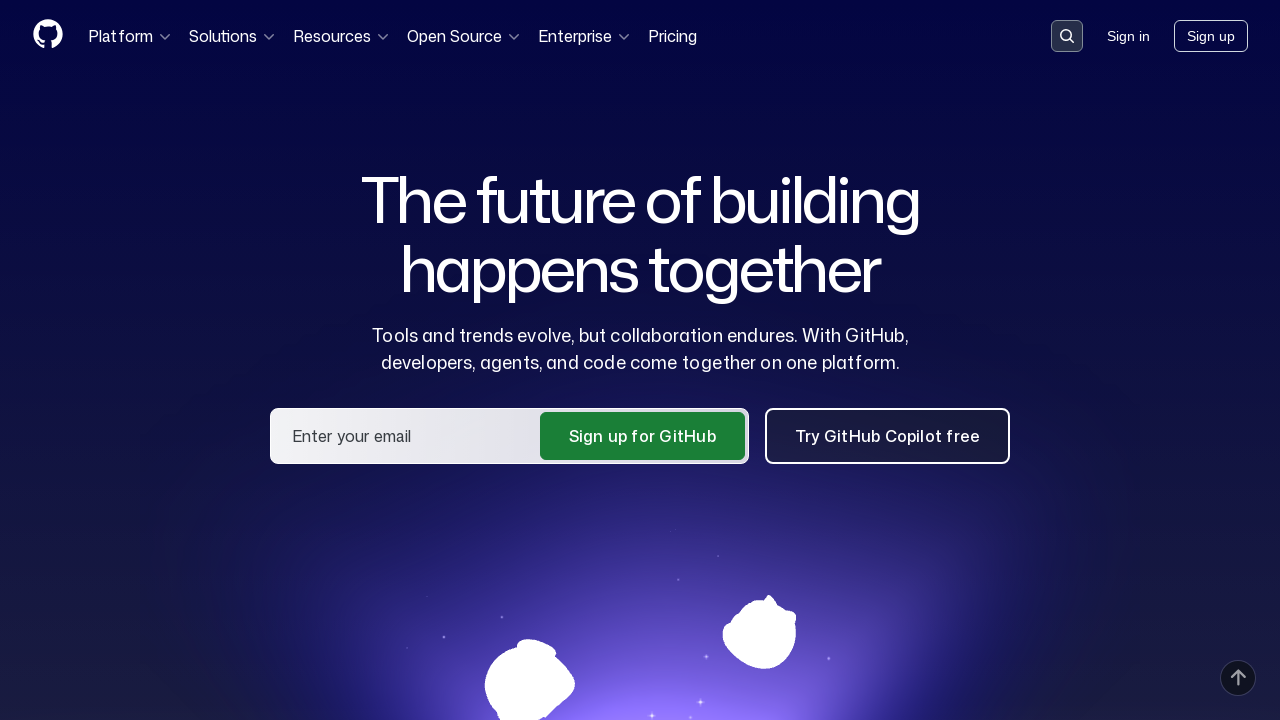

GitHub homepage loaded (DOM content ready)
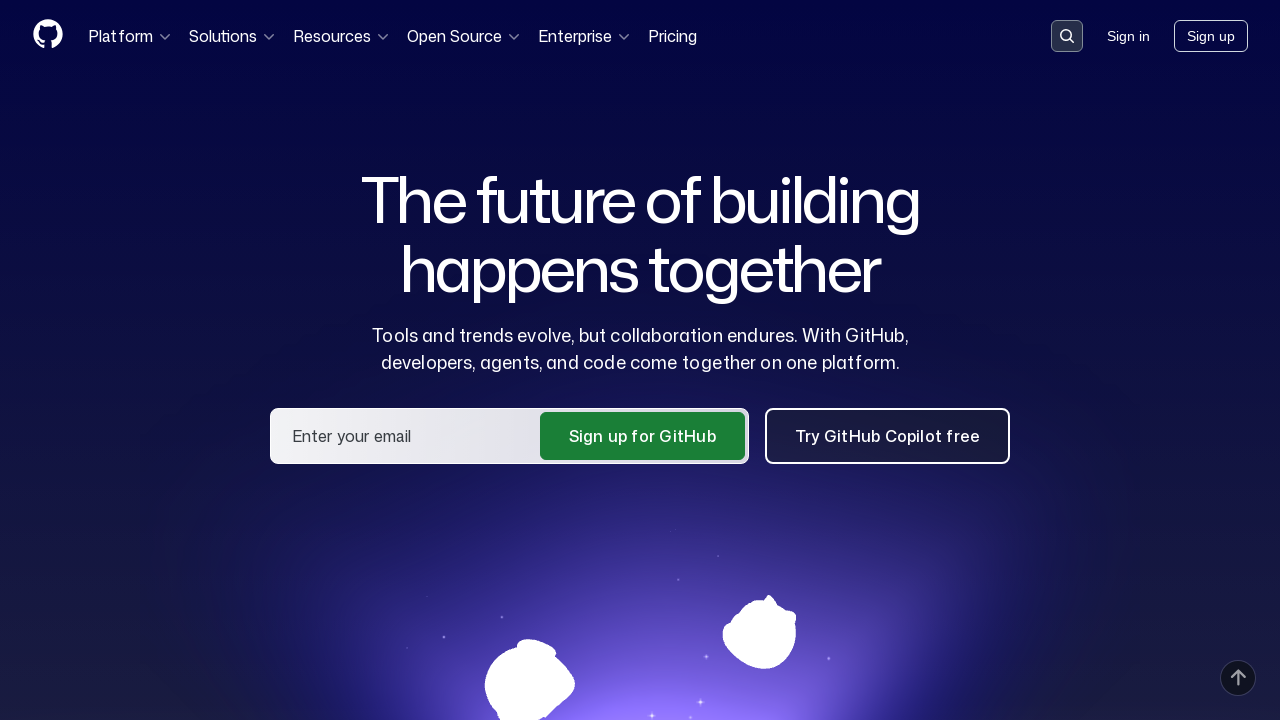

Navigated to GitHub user profile (sadikturan)
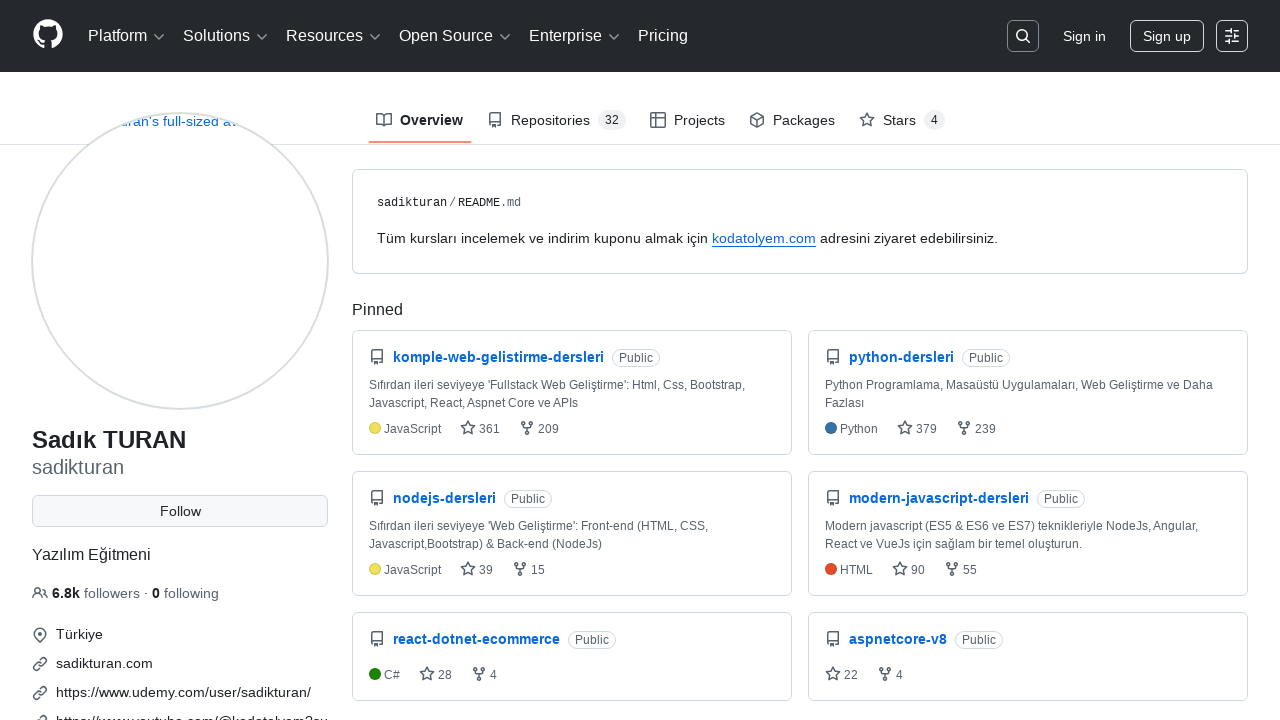

User profile page loaded (DOM content ready)
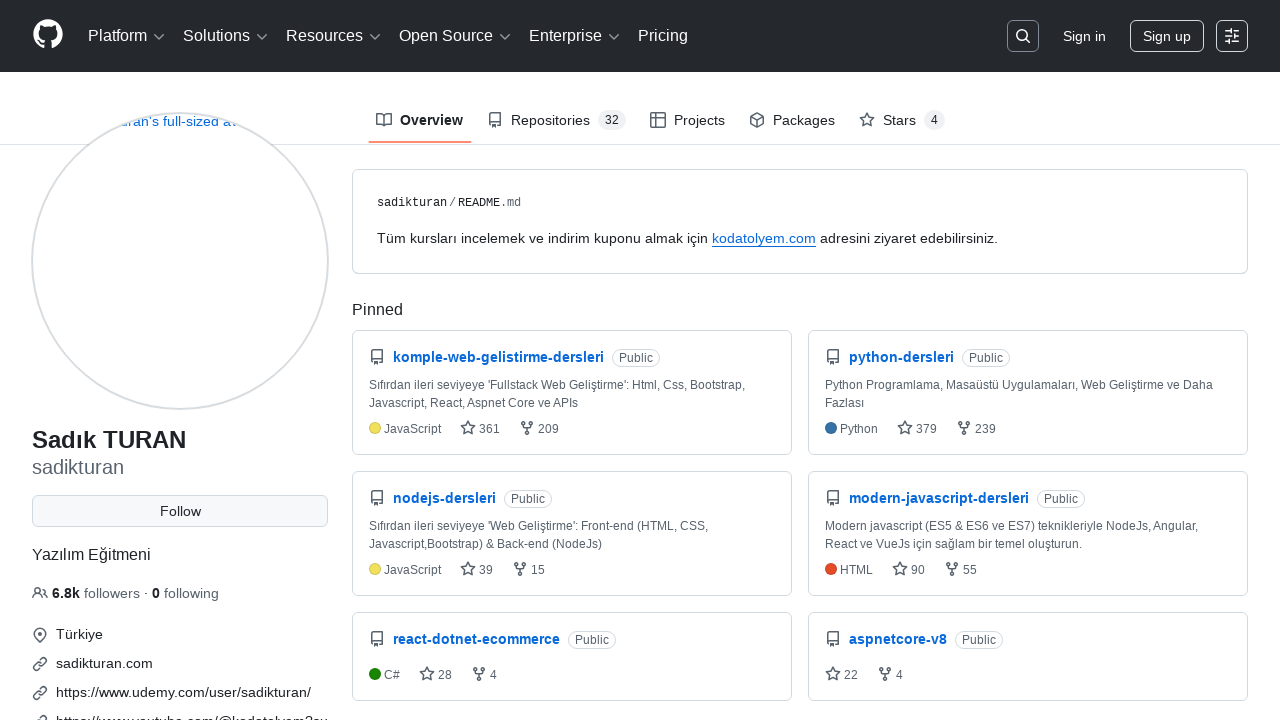

Navigated back to GitHub homepage
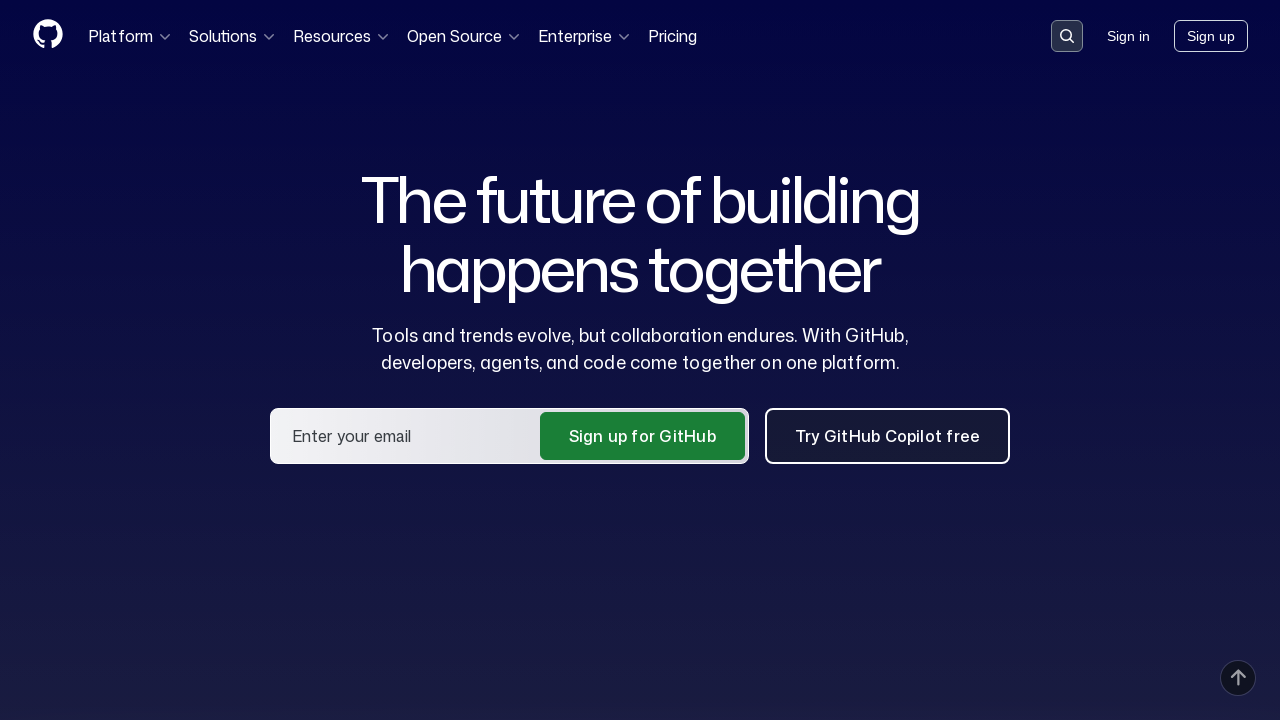

GitHub homepage reloaded (DOM content ready)
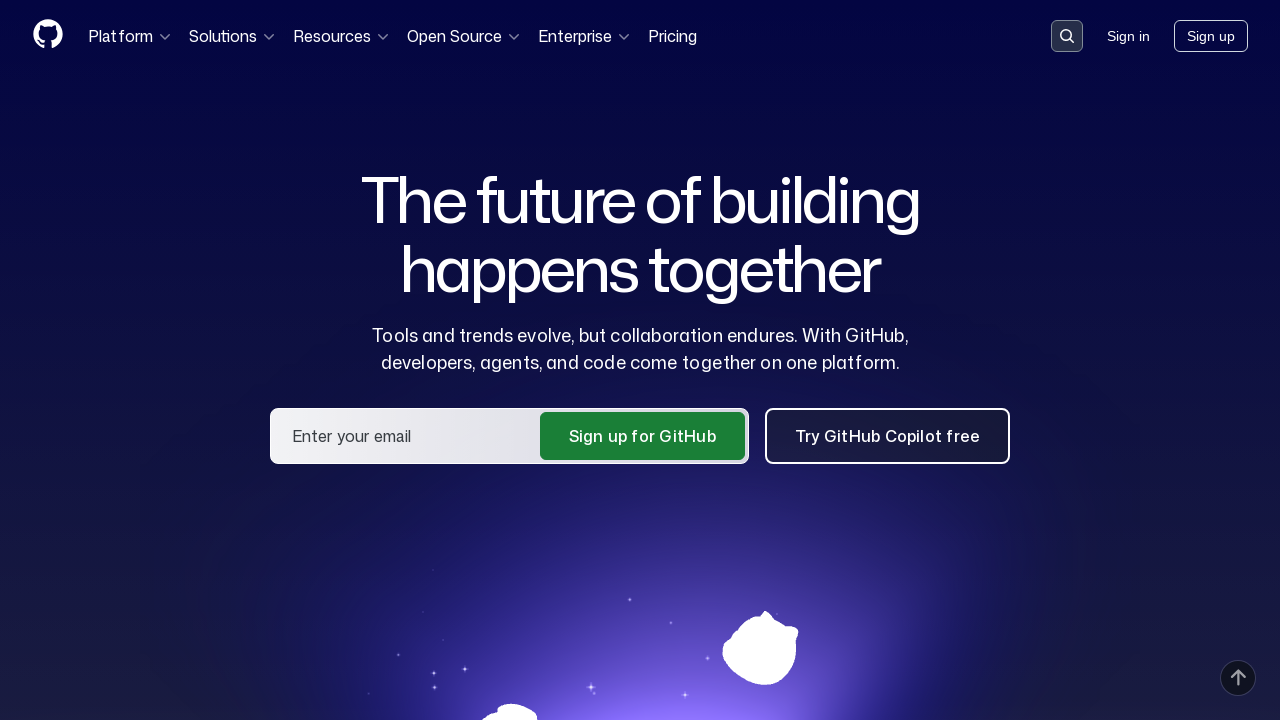

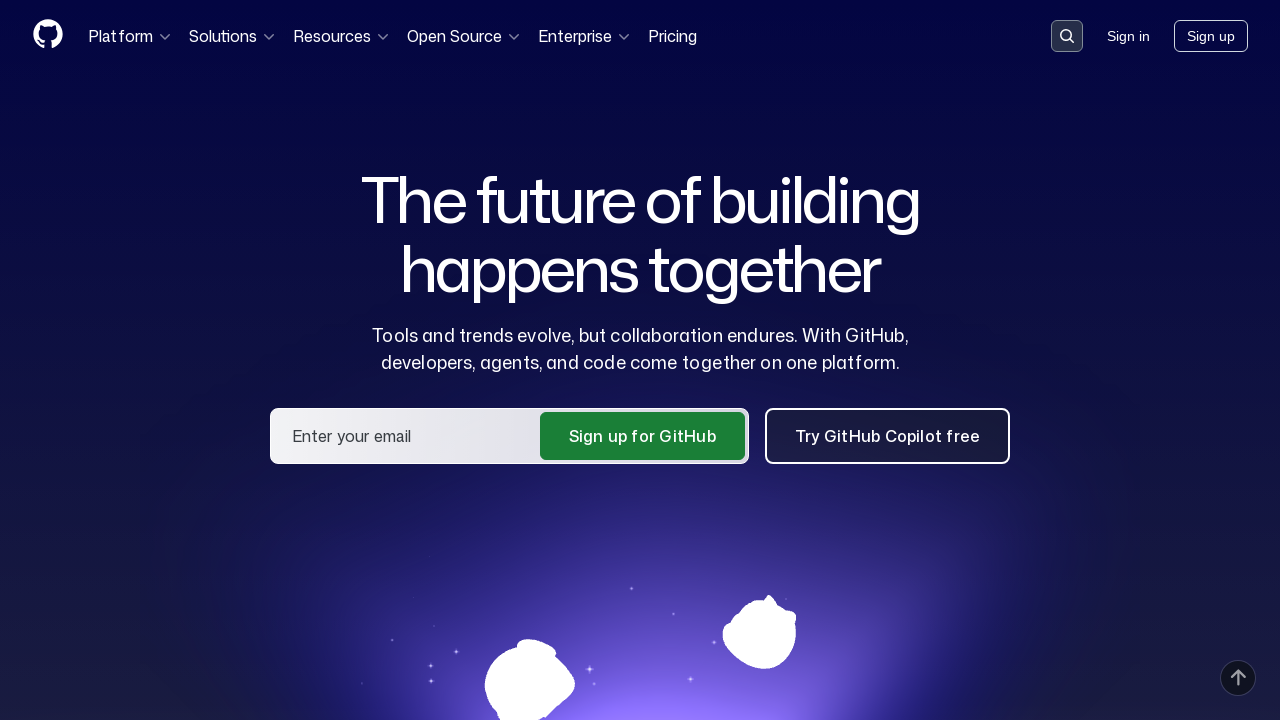